Tests jQuery UI custom dropdown selection for multiple dropdowns including salutation, speed, files, and number selectors

Starting URL: https://jqueryui.com/resources/demos/selectmenu/default.html

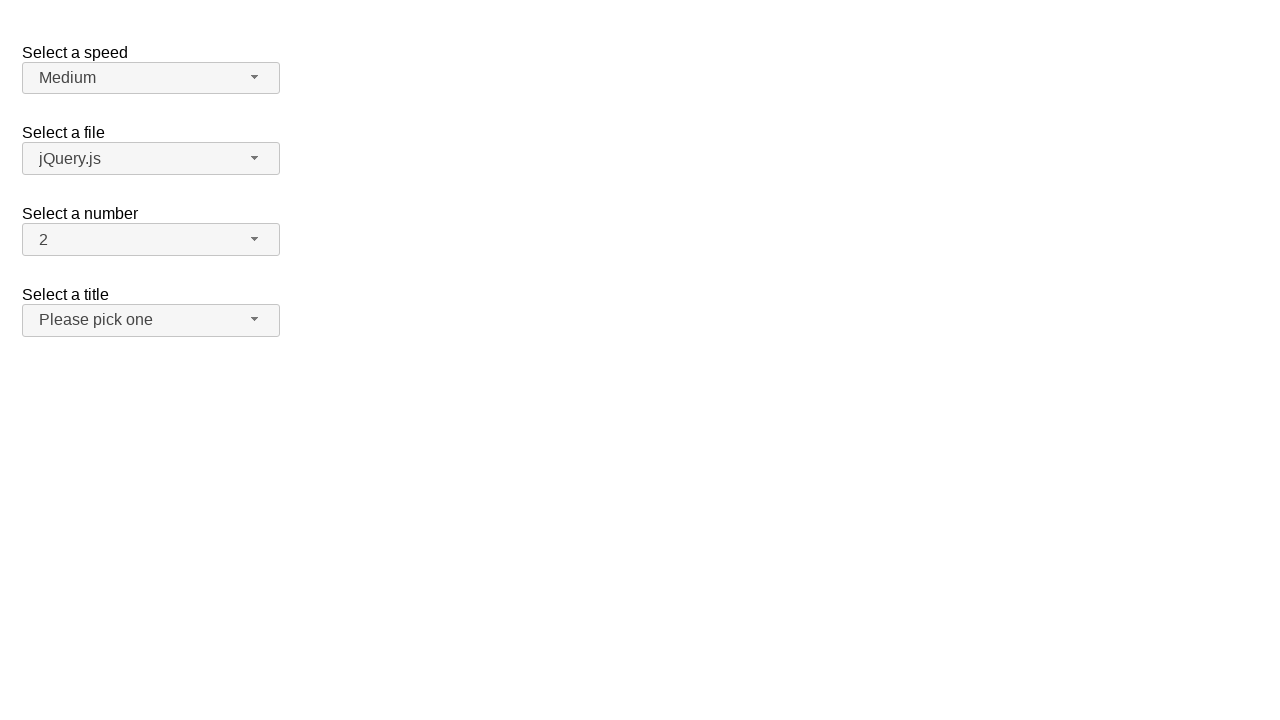

Clicked salutation dropdown button at (151, 320) on span#salutation-button
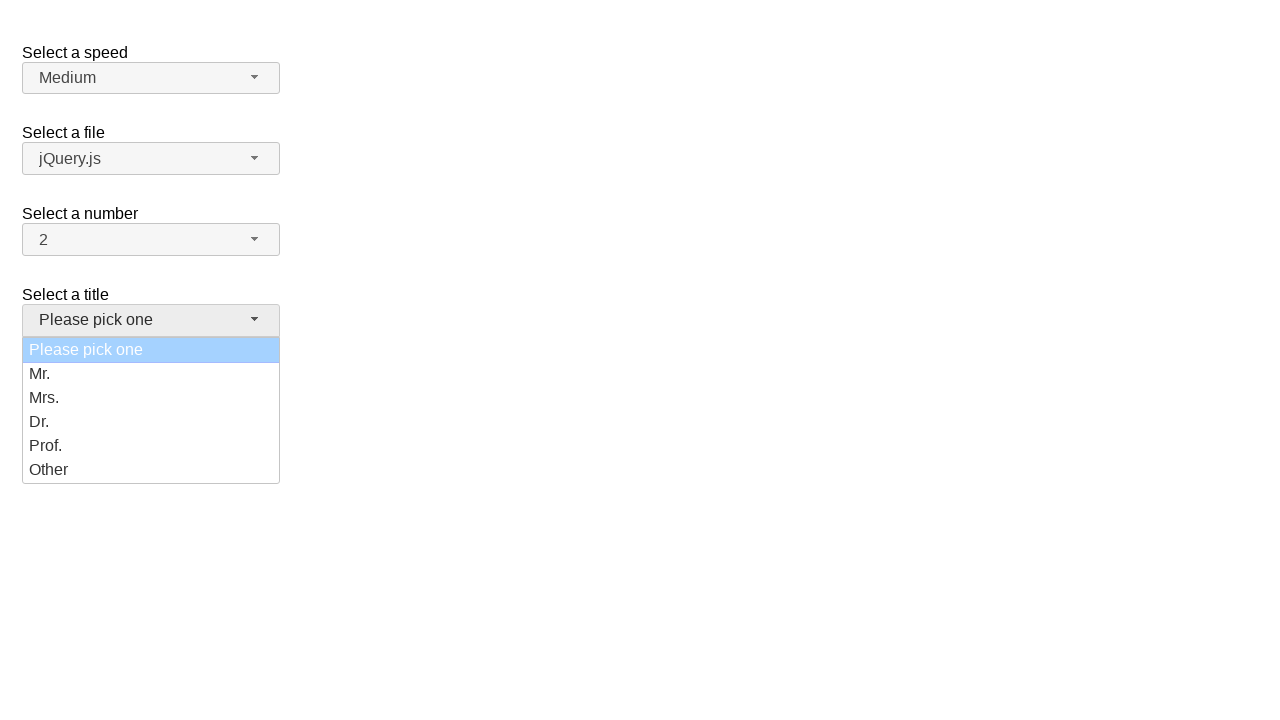

Salutation dropdown menu appeared
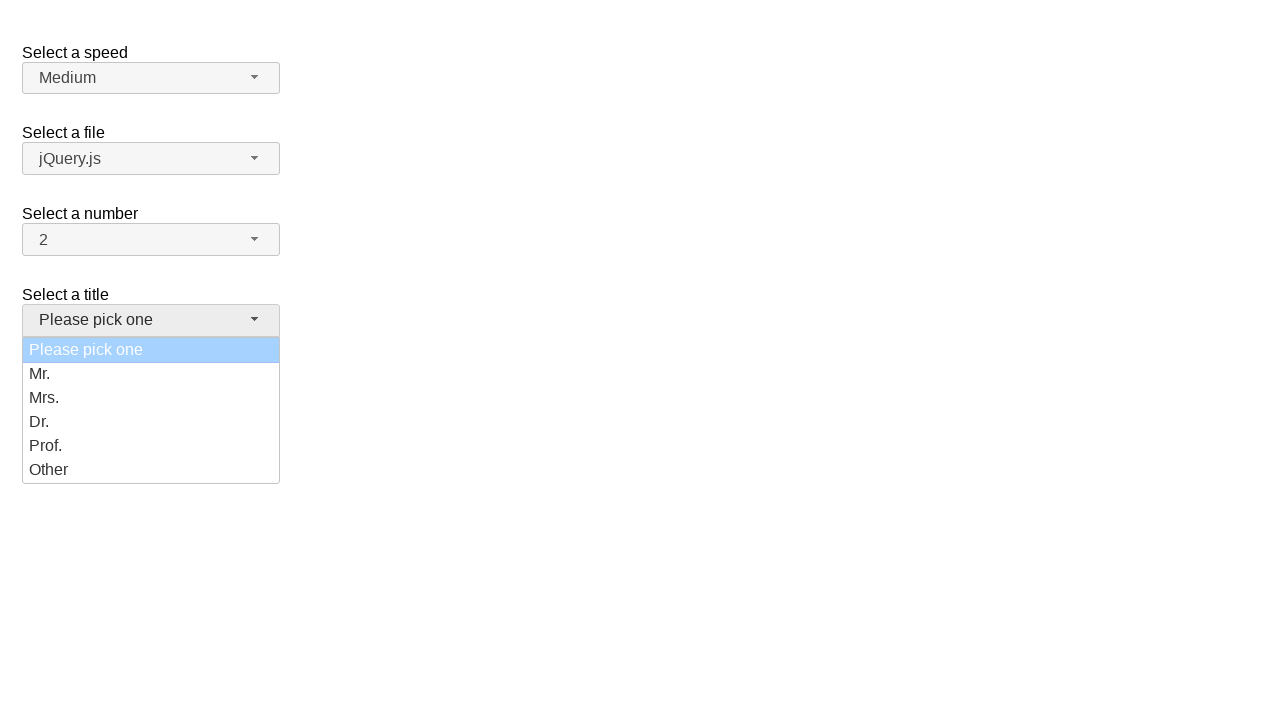

Selected 'Dr.' from salutation dropdown at (151, 422) on ul#salutation-menu div:has-text('Dr.')
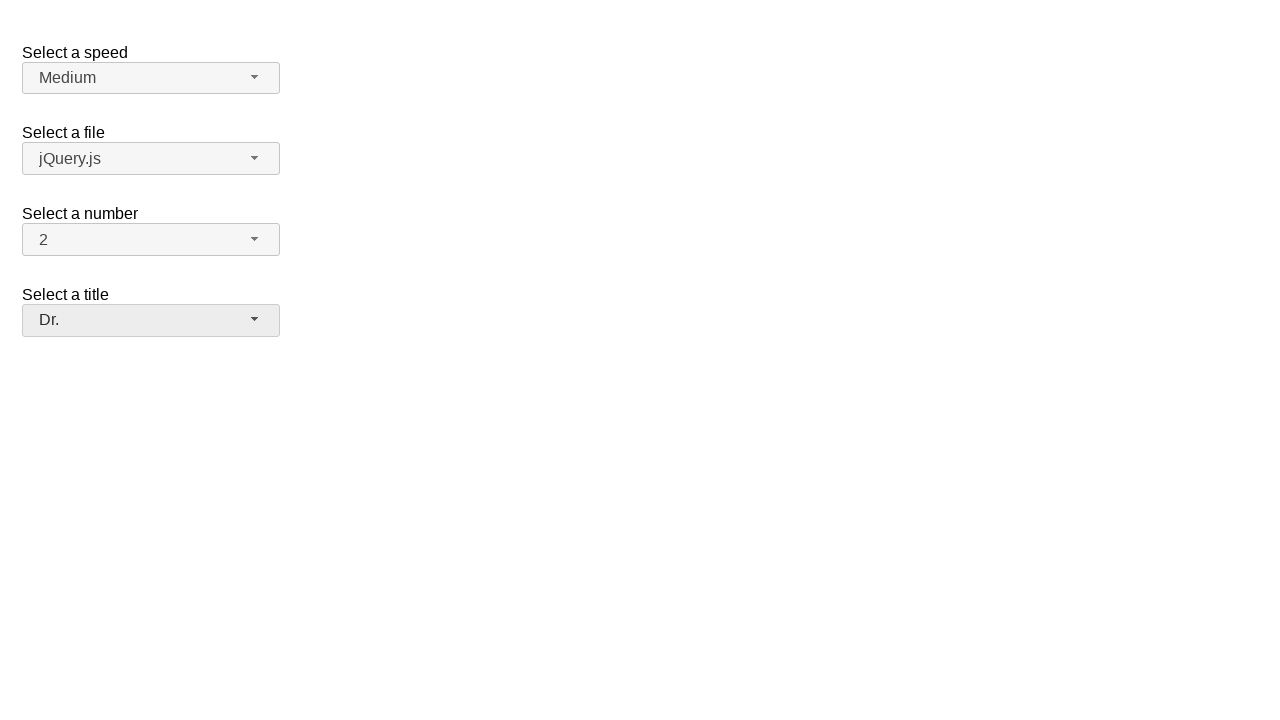

Clicked speed dropdown button at (151, 78) on span#speed-button
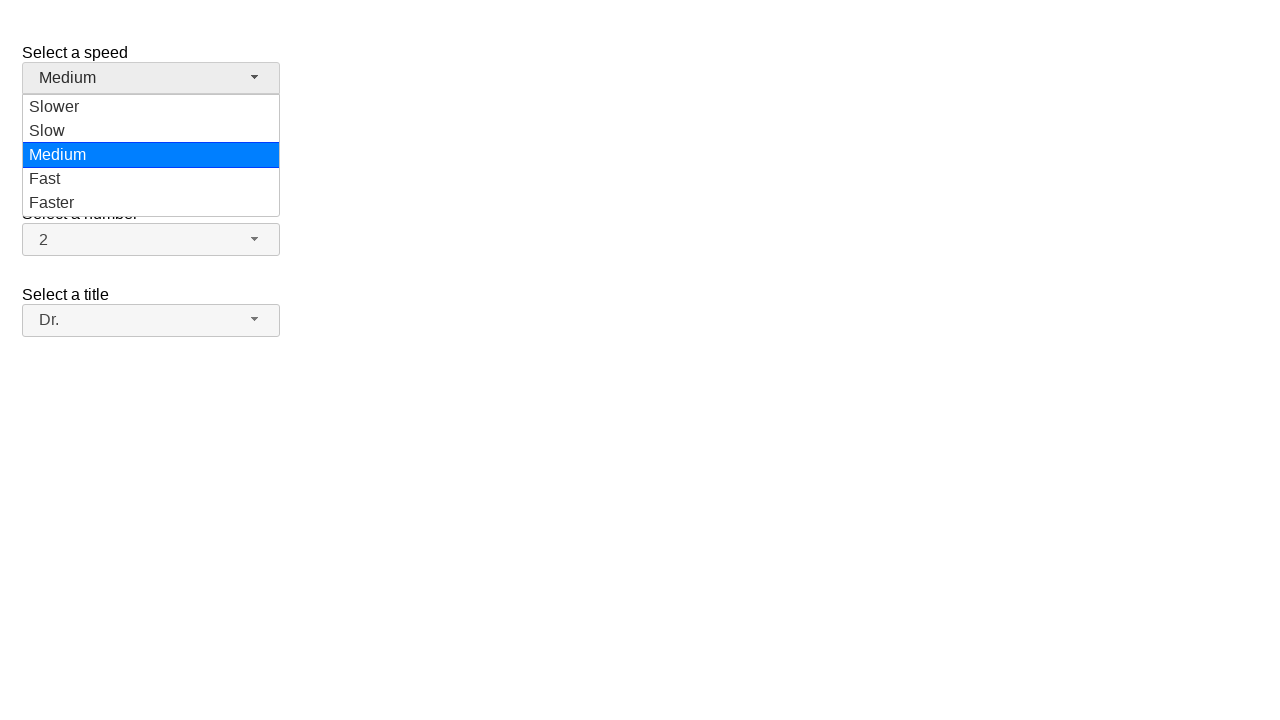

Speed dropdown menu appeared
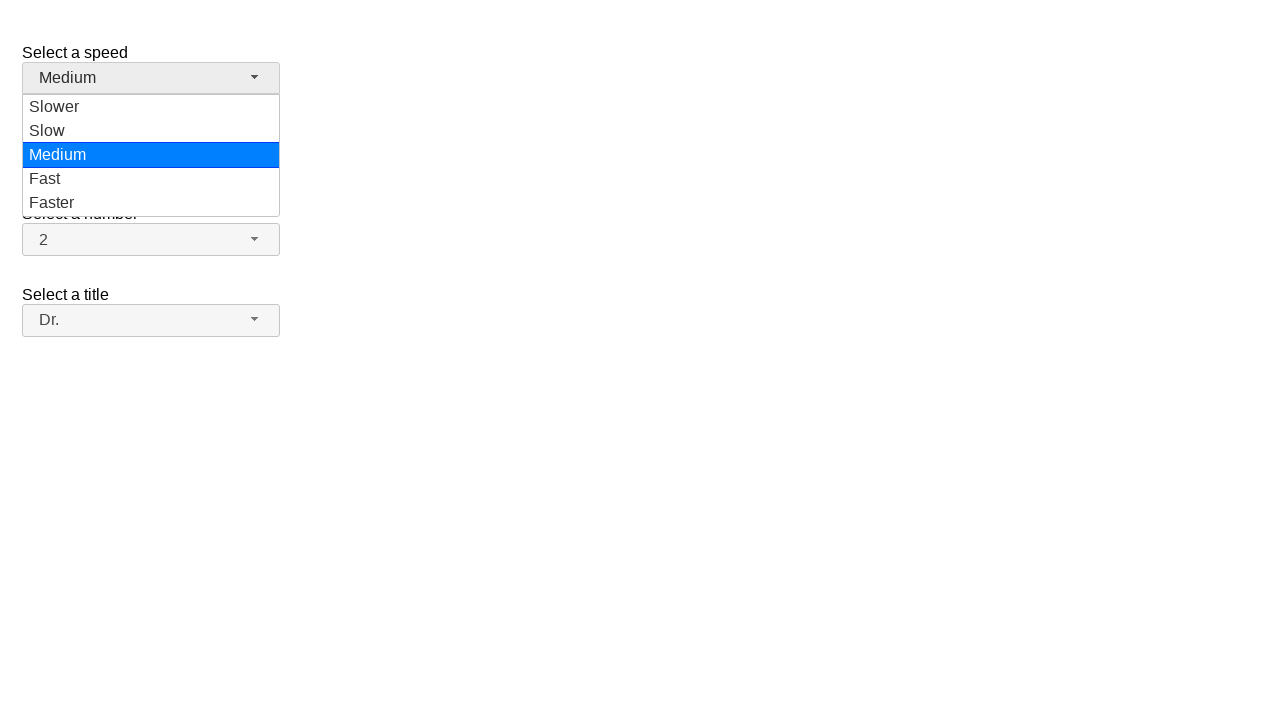

Selected 'Slow' from speed dropdown at (151, 107) on ul#speed-menu div:has-text('Slow')
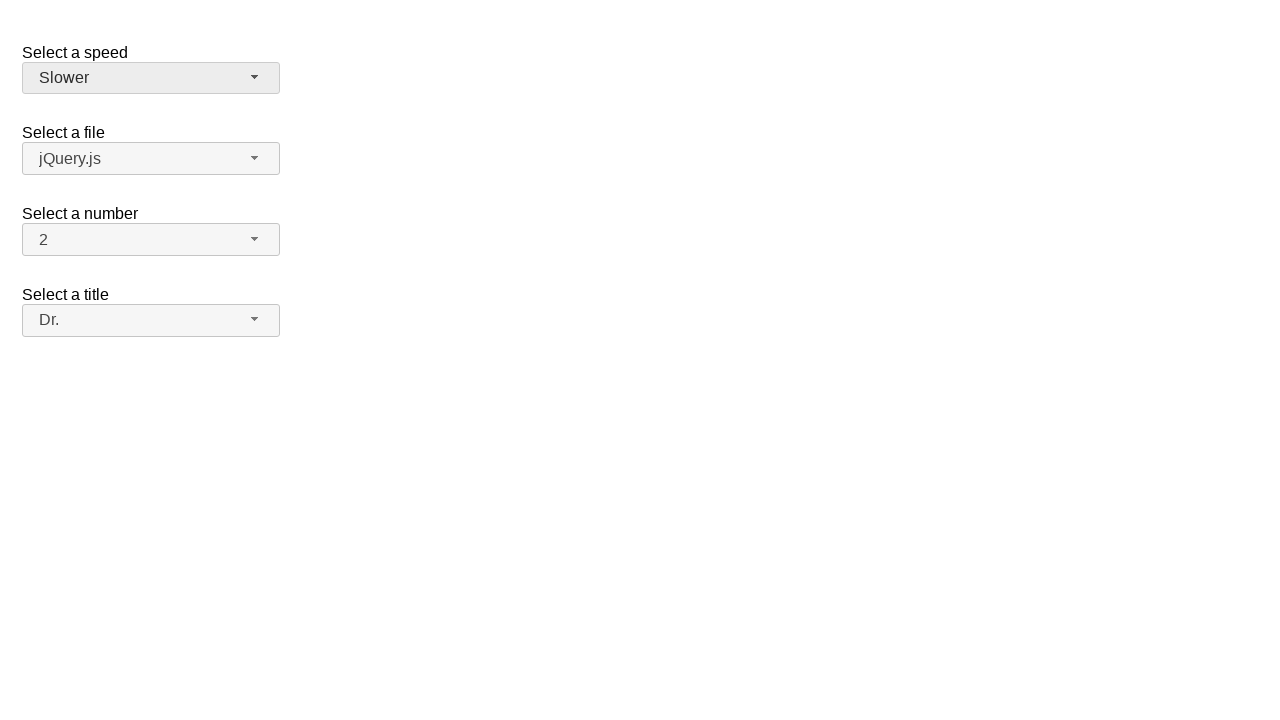

Clicked files dropdown button at (151, 159) on span#files-button
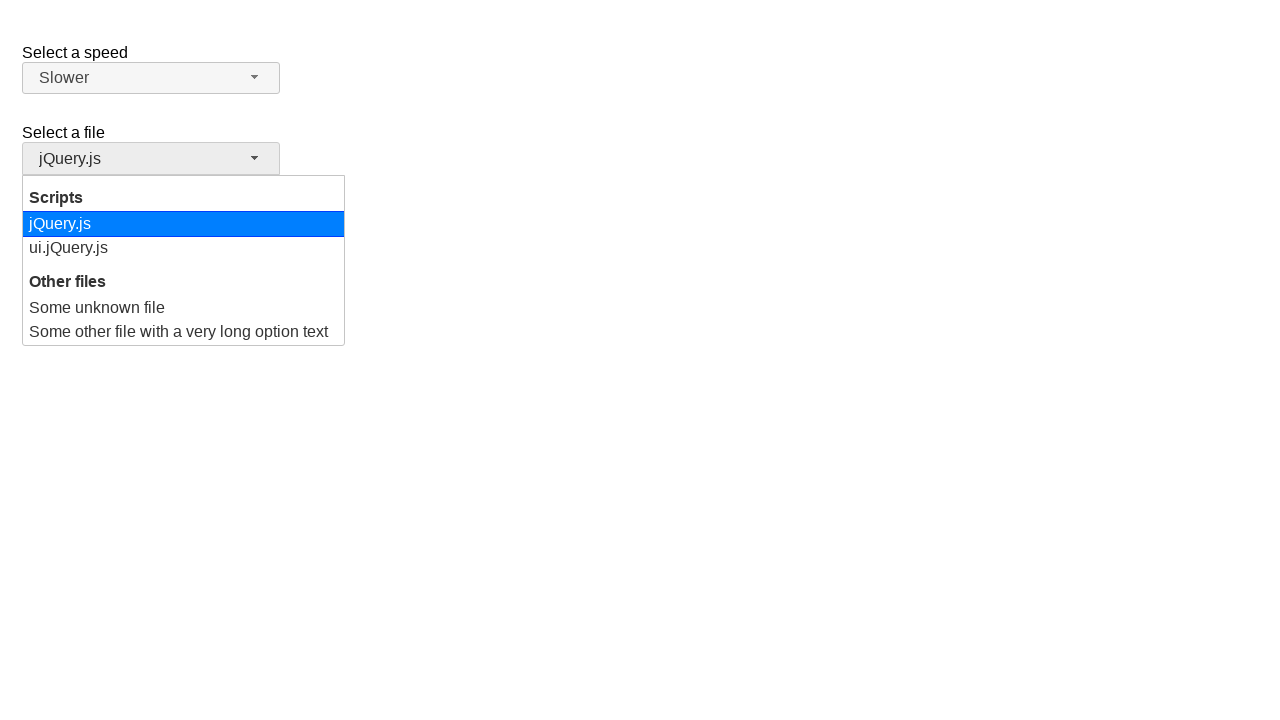

Files dropdown menu appeared
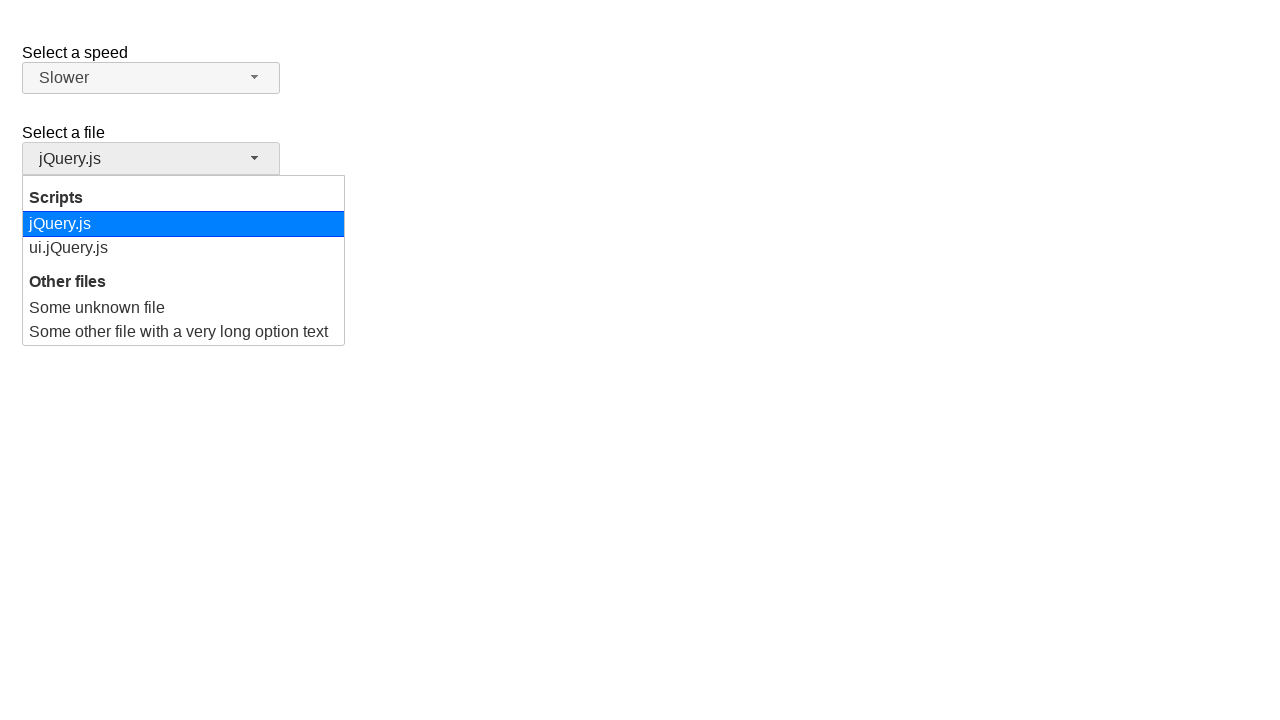

Selected 'ui.jQuery.js' from files dropdown at (184, 248) on ul#files-menu div:has-text('ui.jQuery.js')
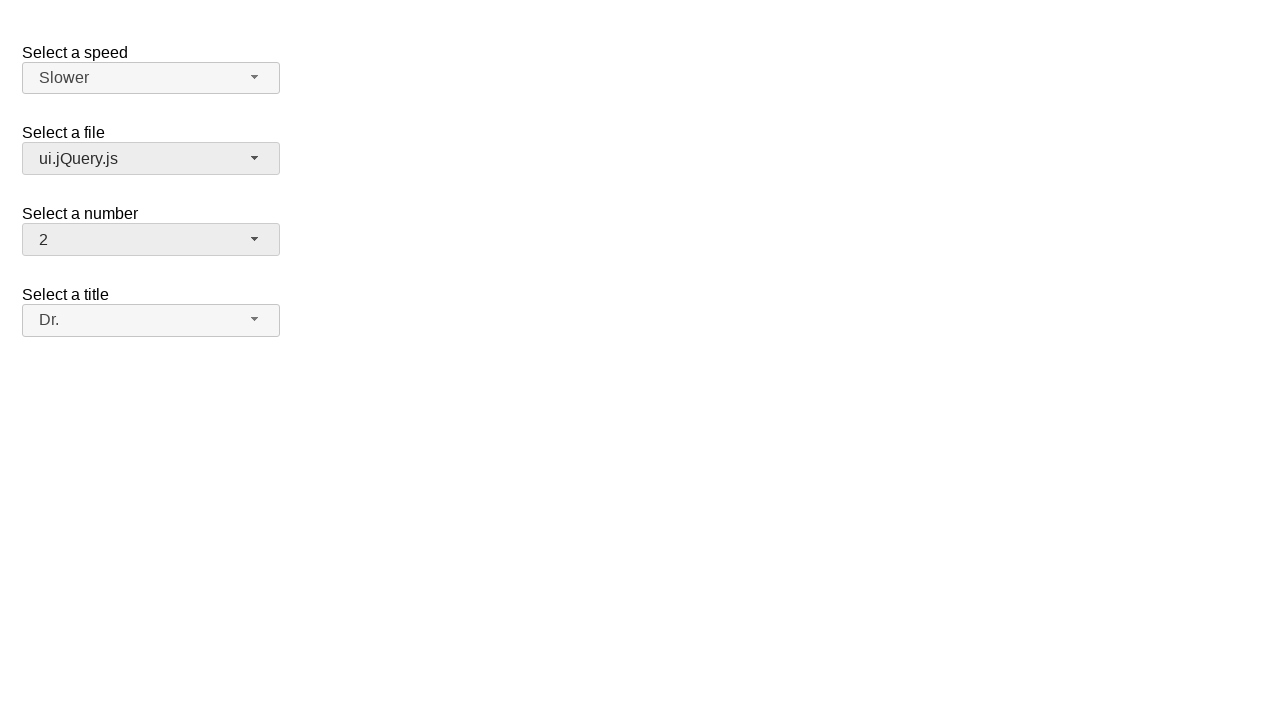

Clicked number dropdown button at (151, 240) on span#number-button
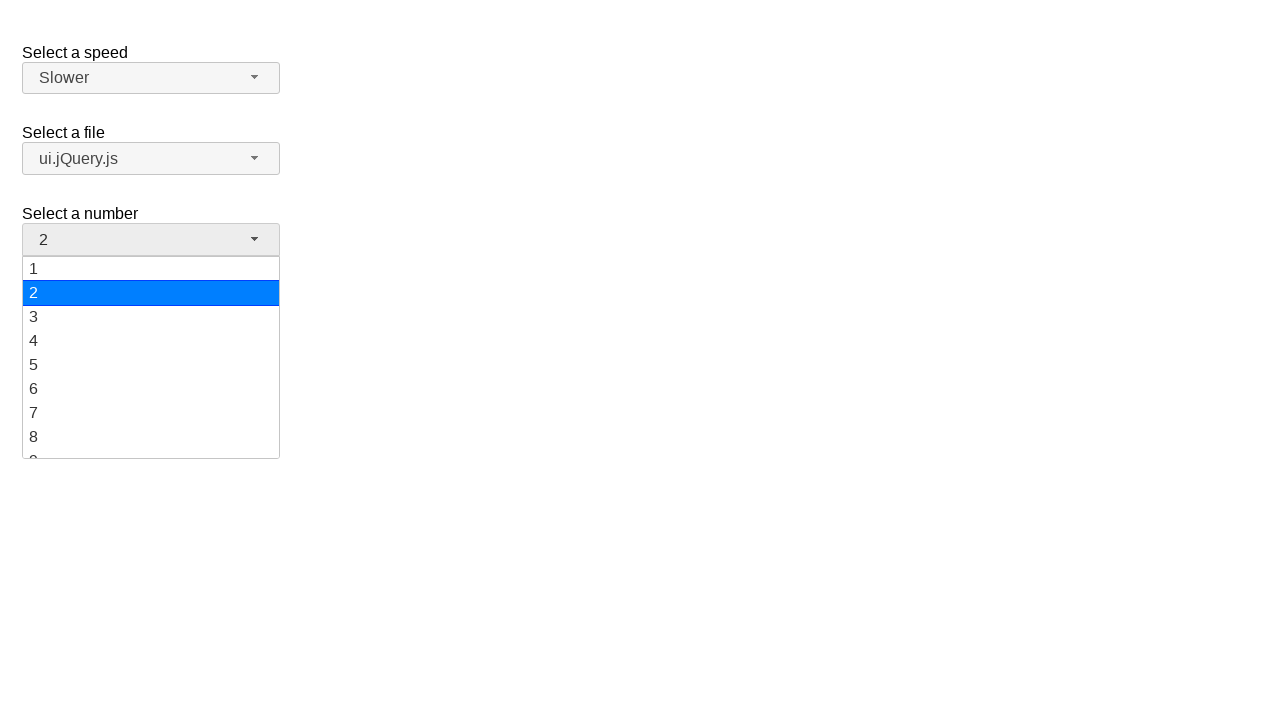

Number dropdown menu appeared
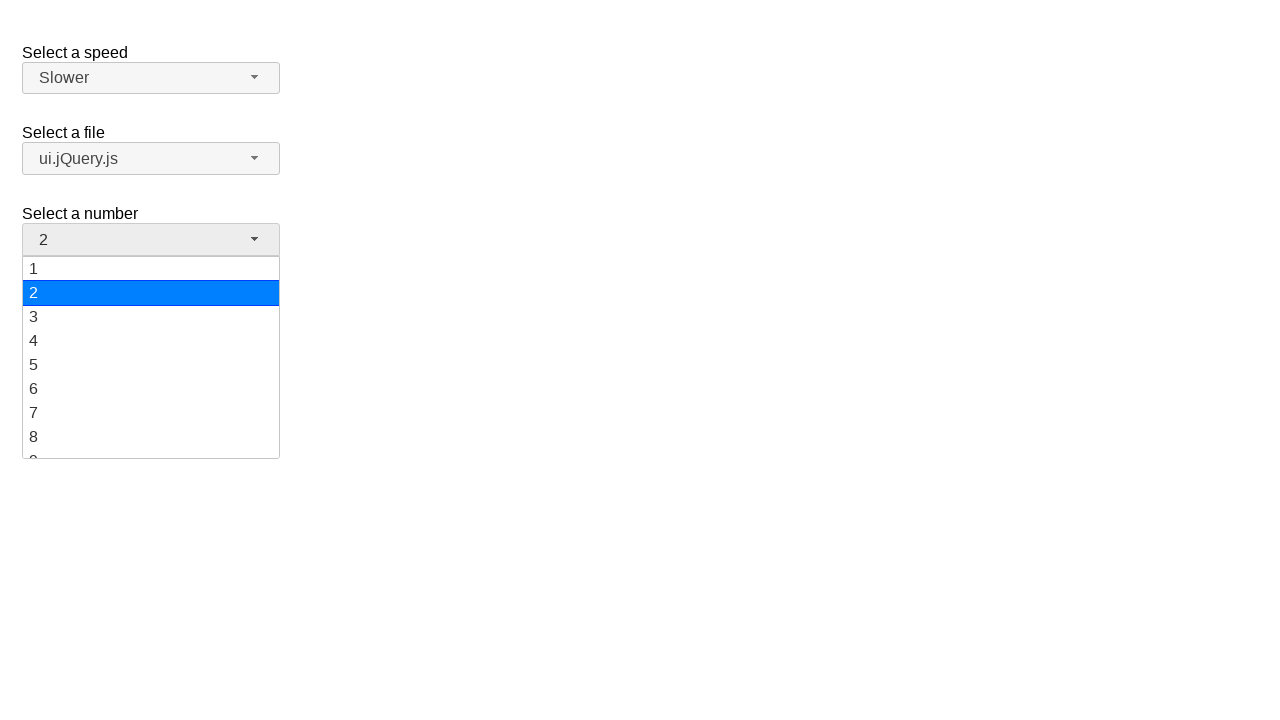

Selected '2' from number dropdown at (151, 293) on ul#number-menu div:has-text('2')
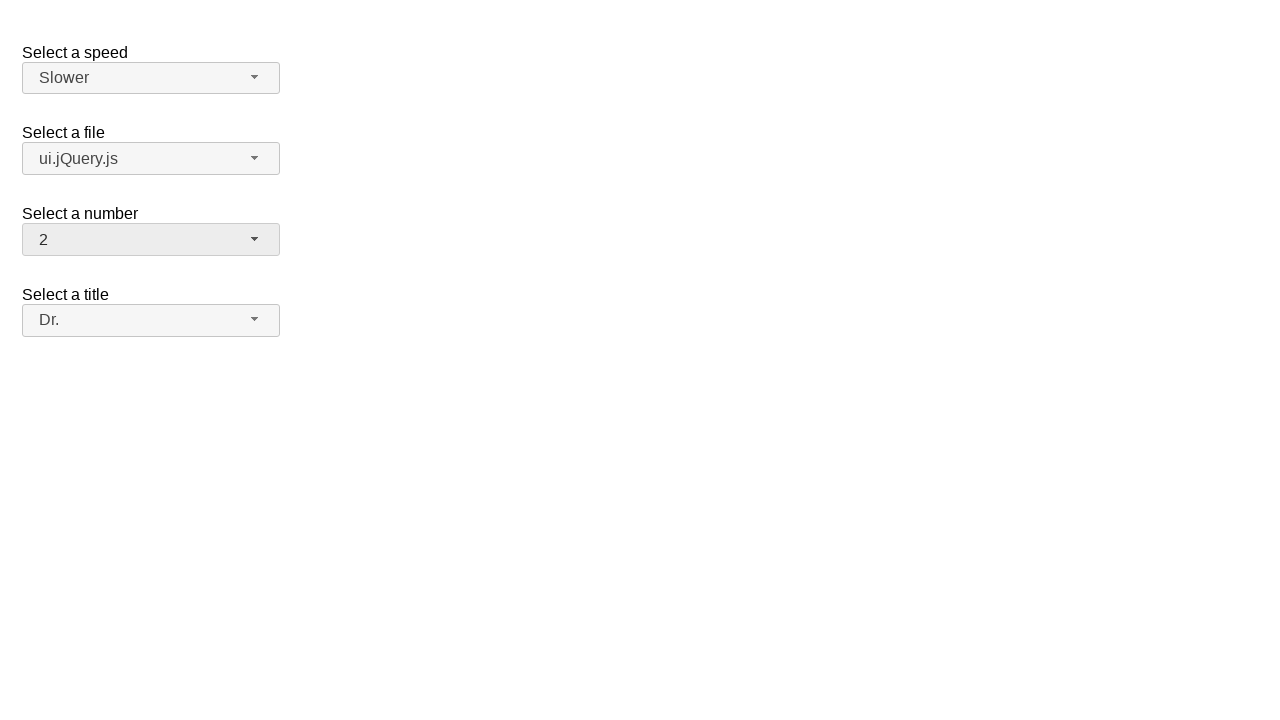

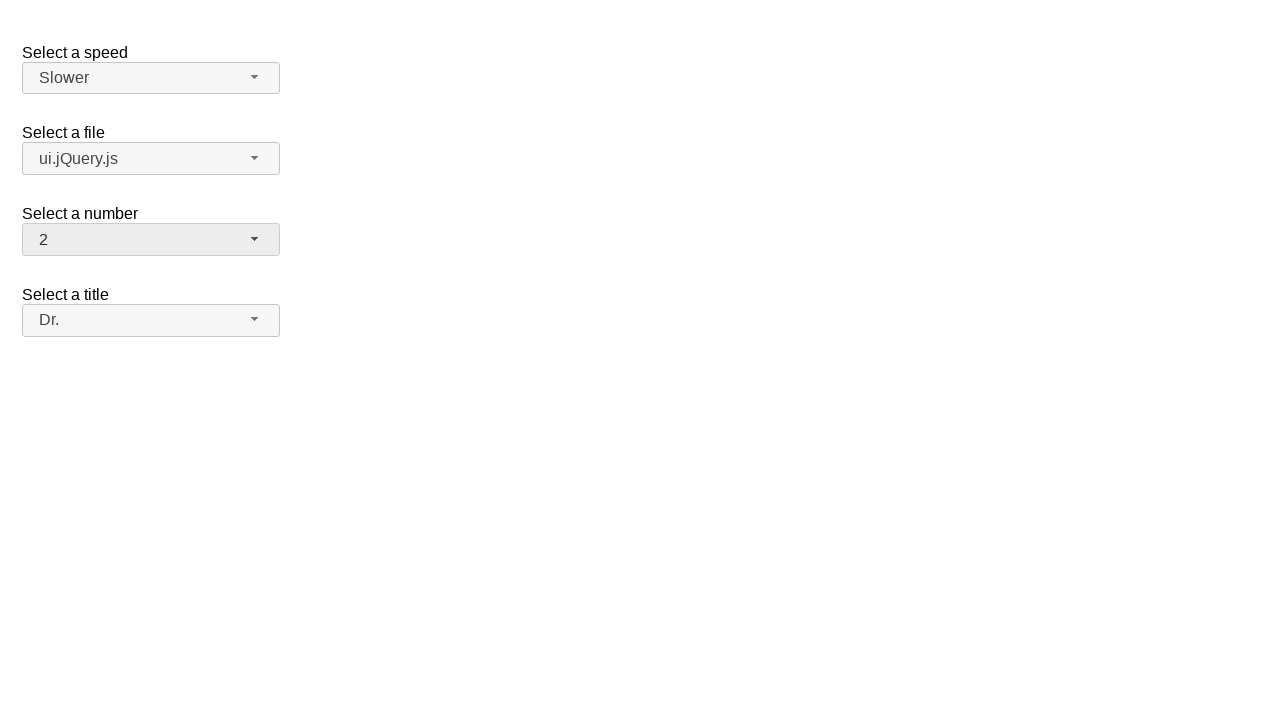